Verifies the homepage URL is correct after navigation

Starting URL: https://www.demoblaze.com/

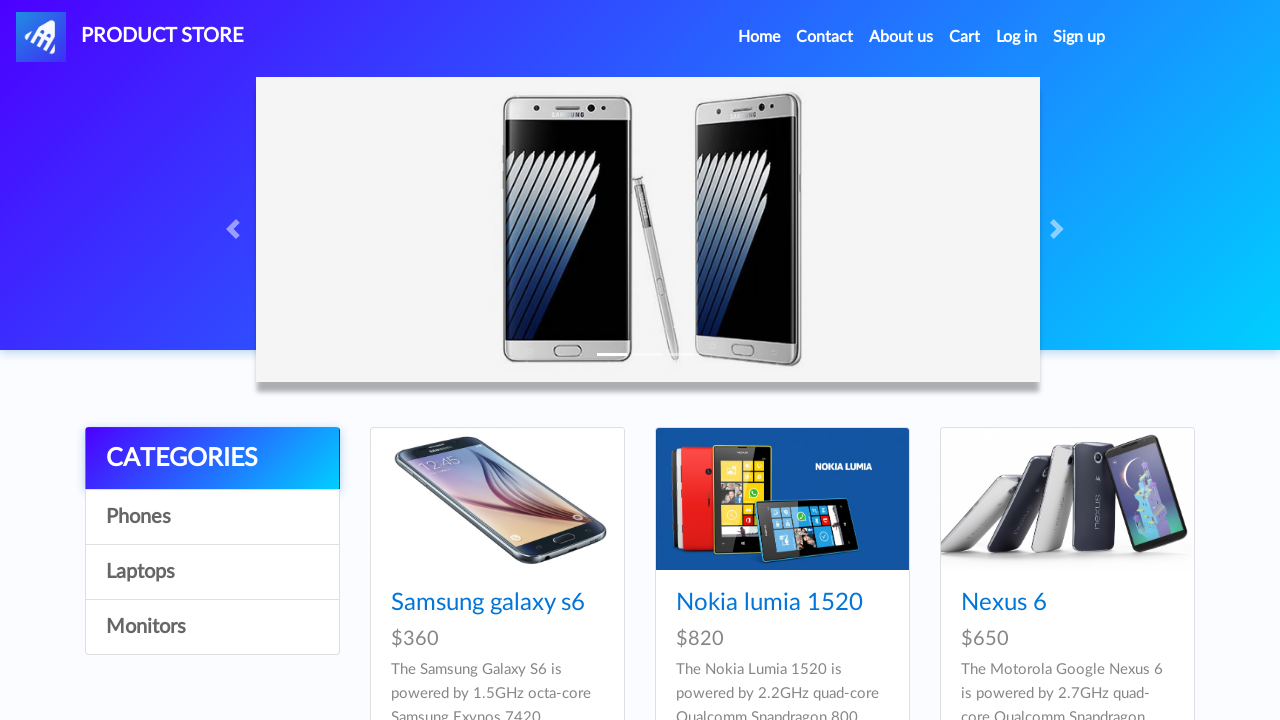

Navigated to homepage at https://www.demoblaze.com/
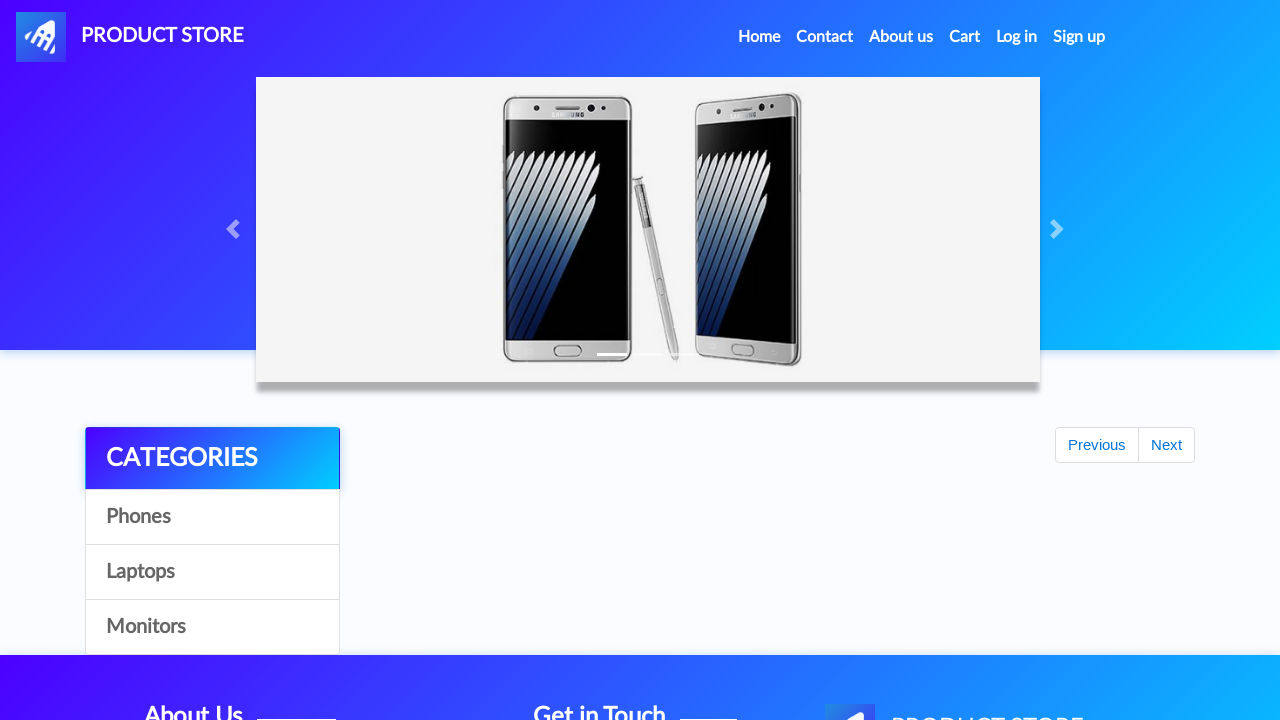

Verified homepage URL is correct
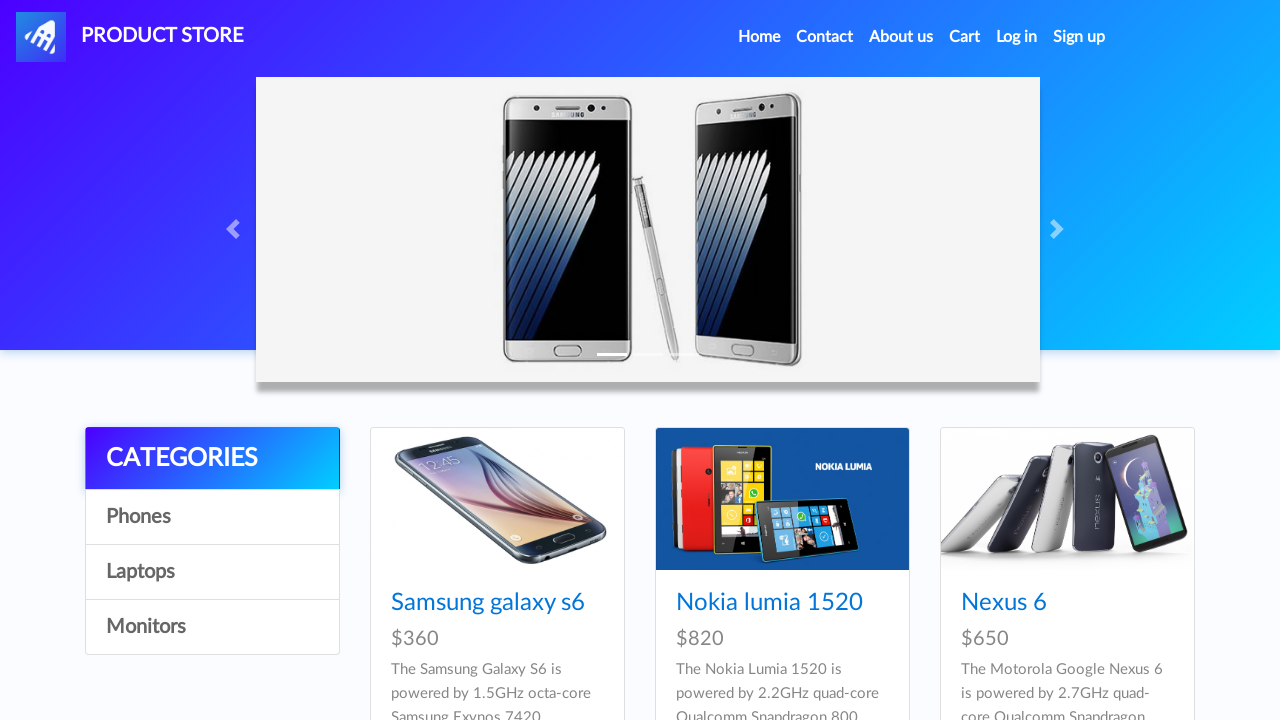

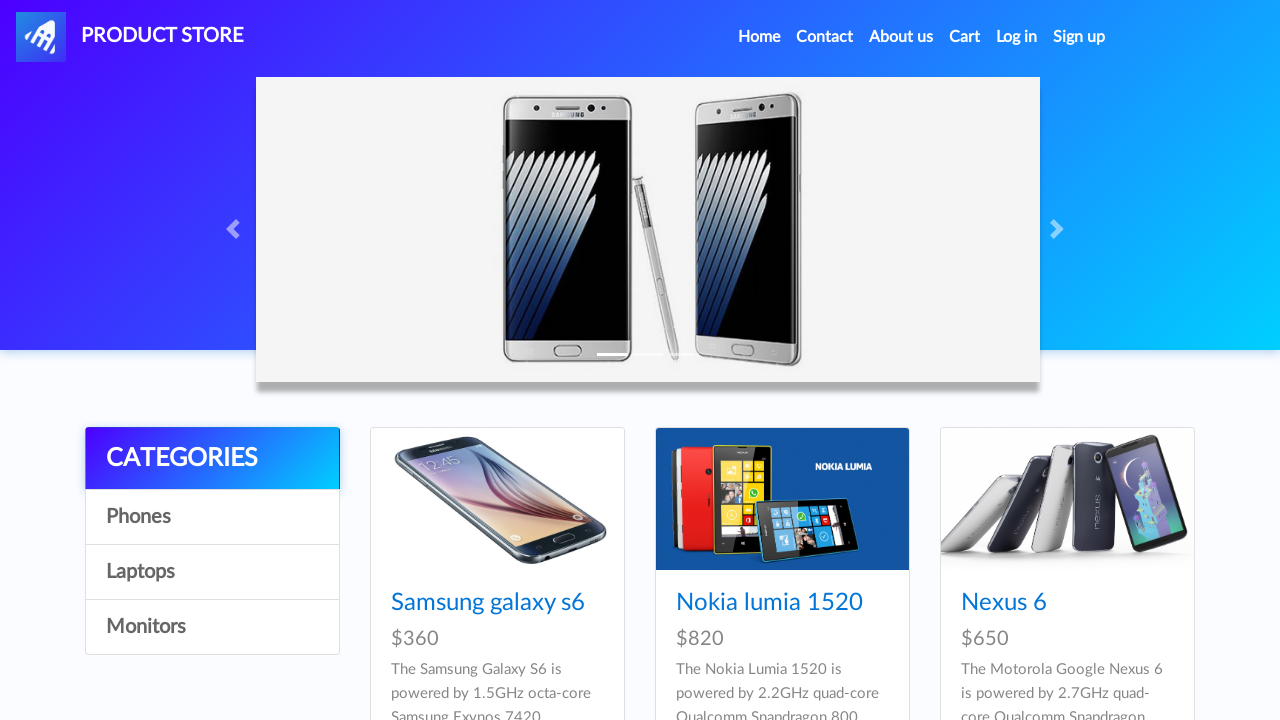